Clicks on Browse Languages menu and verifies the table headers display "Language" and "Author"

Starting URL: http://www.99-bottles-of-beer.net/

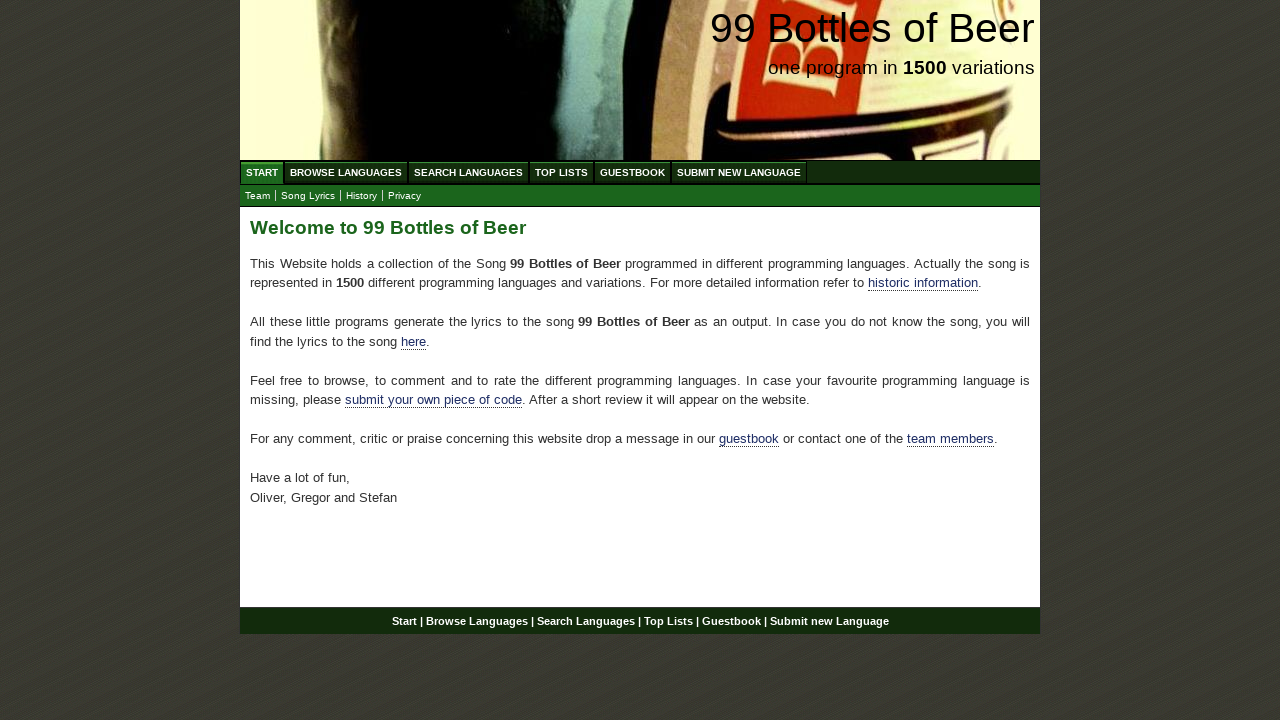

Clicked on Browse Languages menu link at (346, 172) on a[href='/abc.html']
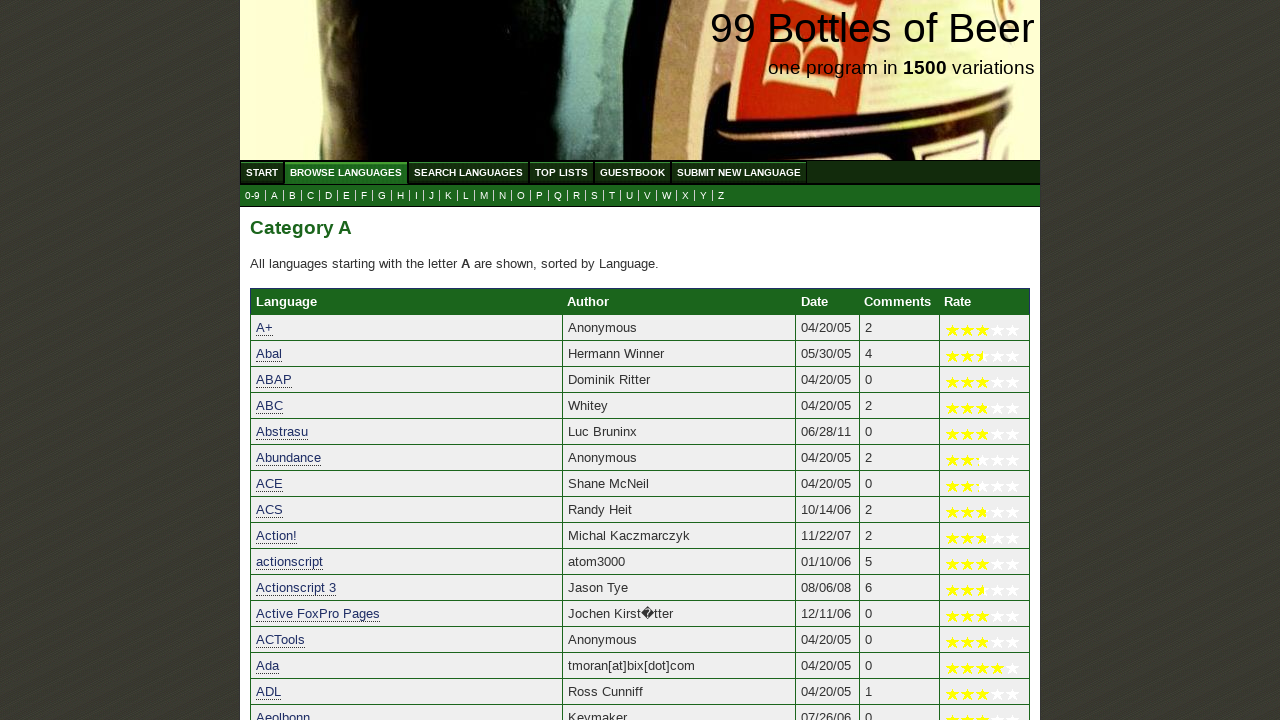

Table headers loaded and became visible
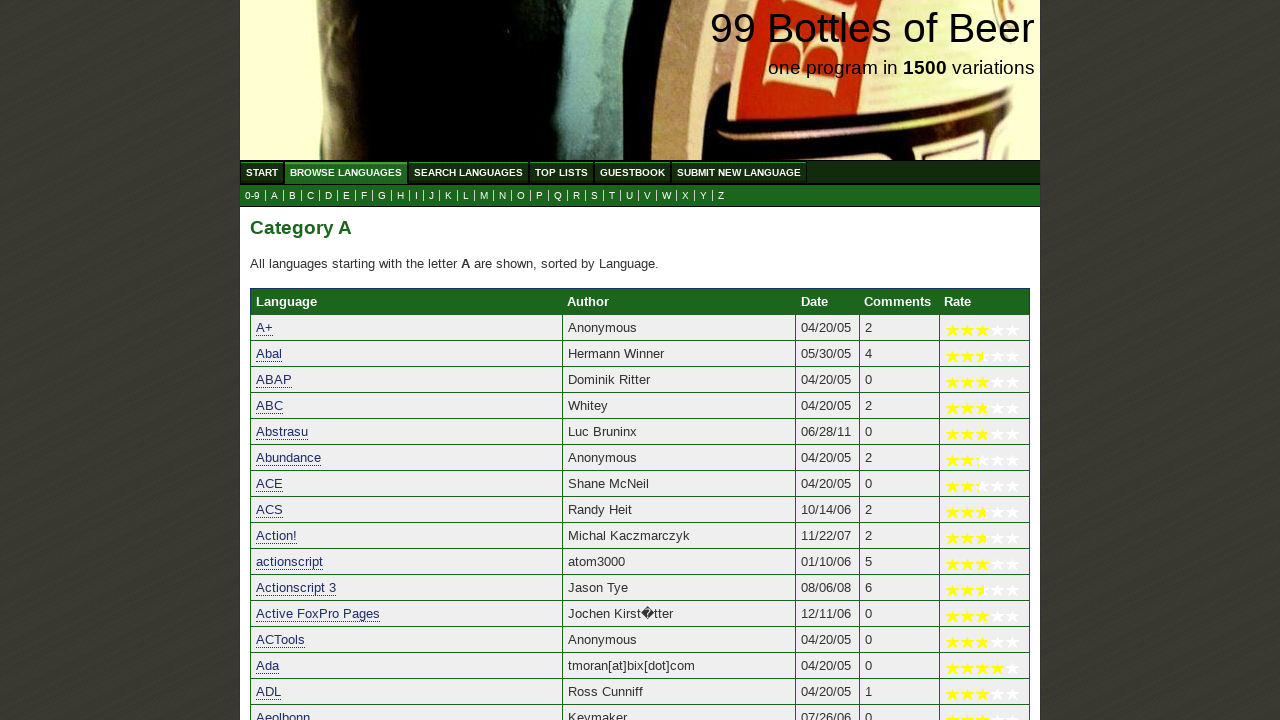

Verified first table header displays 'Language'
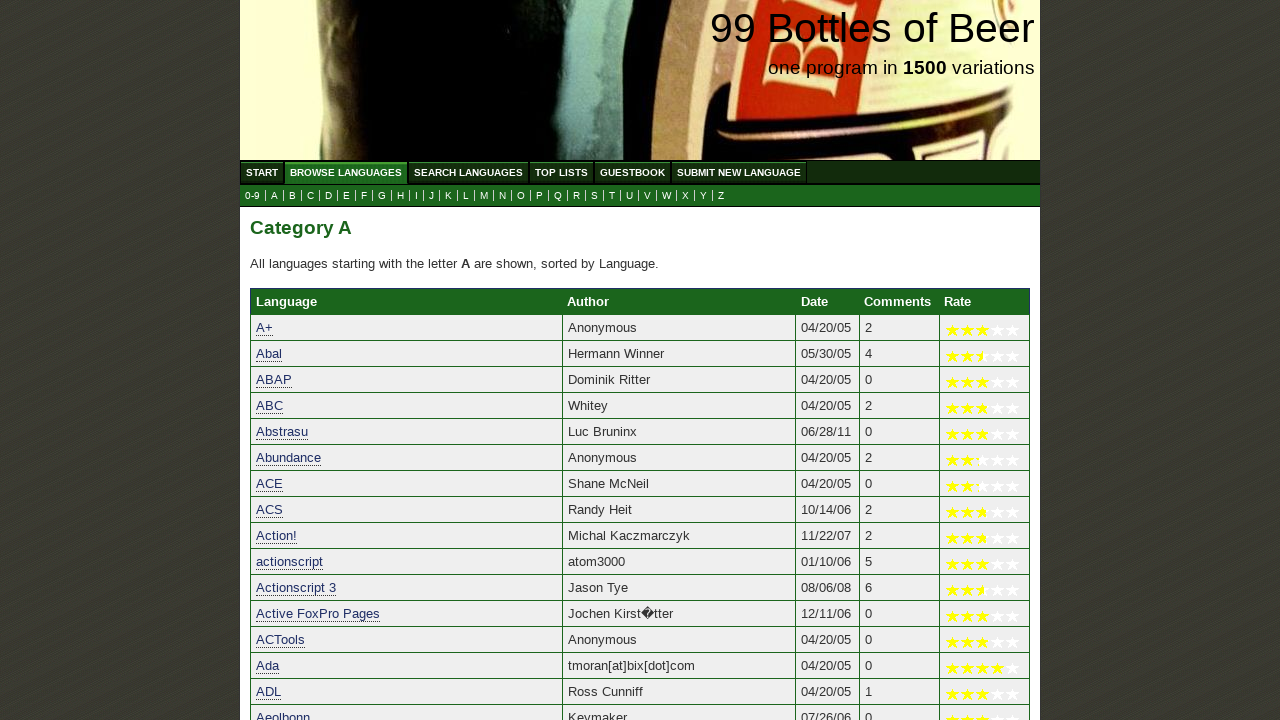

Verified second table header displays 'Author'
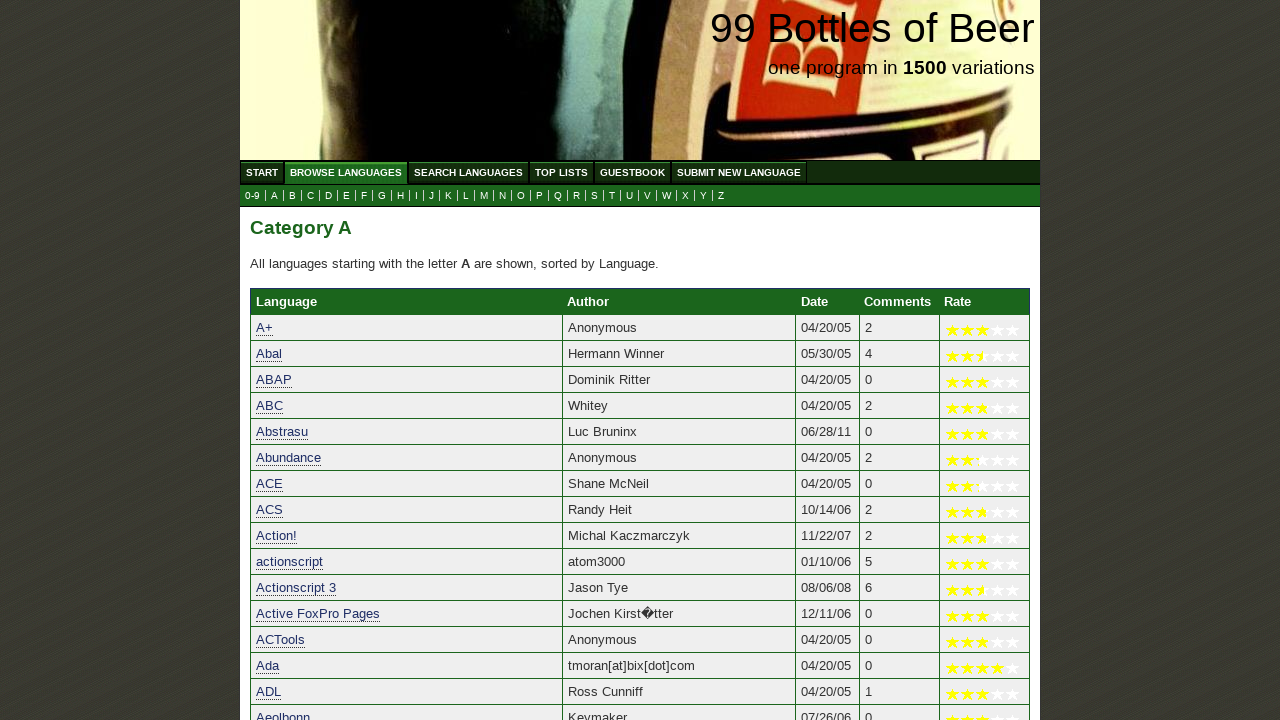

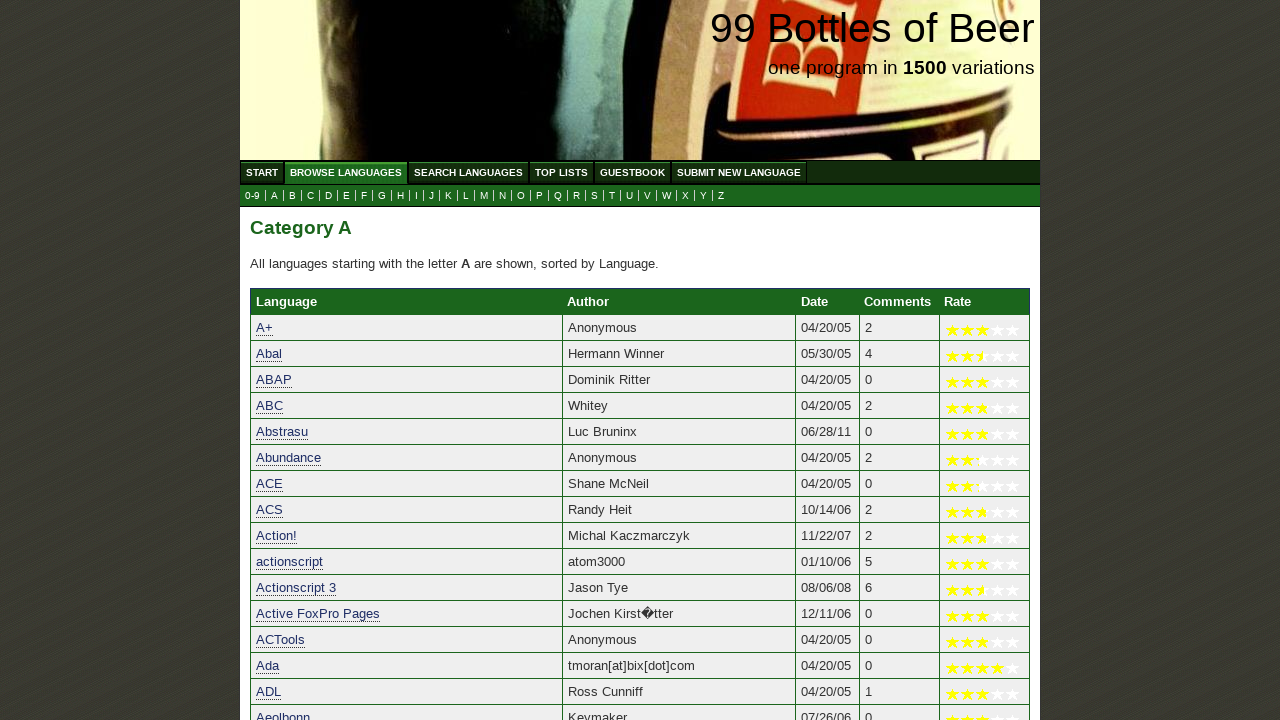